Tests keyboard key press functionality by sending SPACE key to a target element and then LEFT arrow key using action builder, verifying the displayed result text after each key press.

Starting URL: http://the-internet.herokuapp.com/key_presses

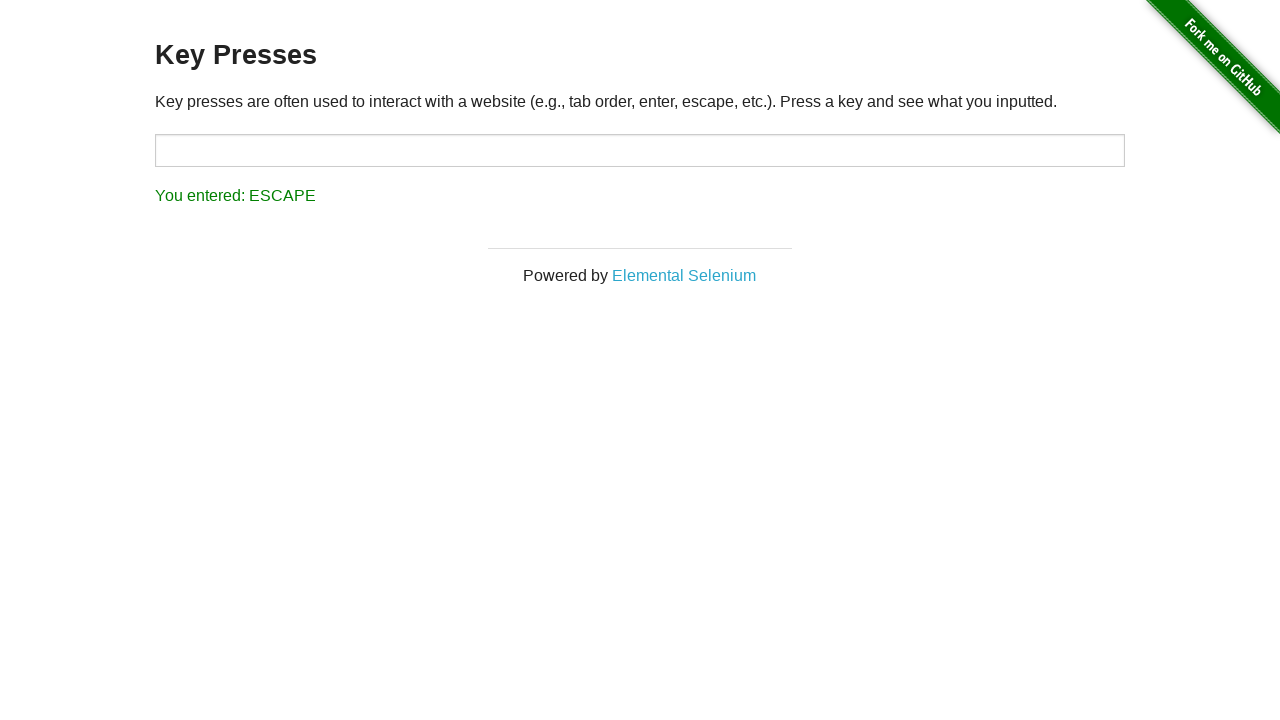

Pressed SPACE key on target element on #target
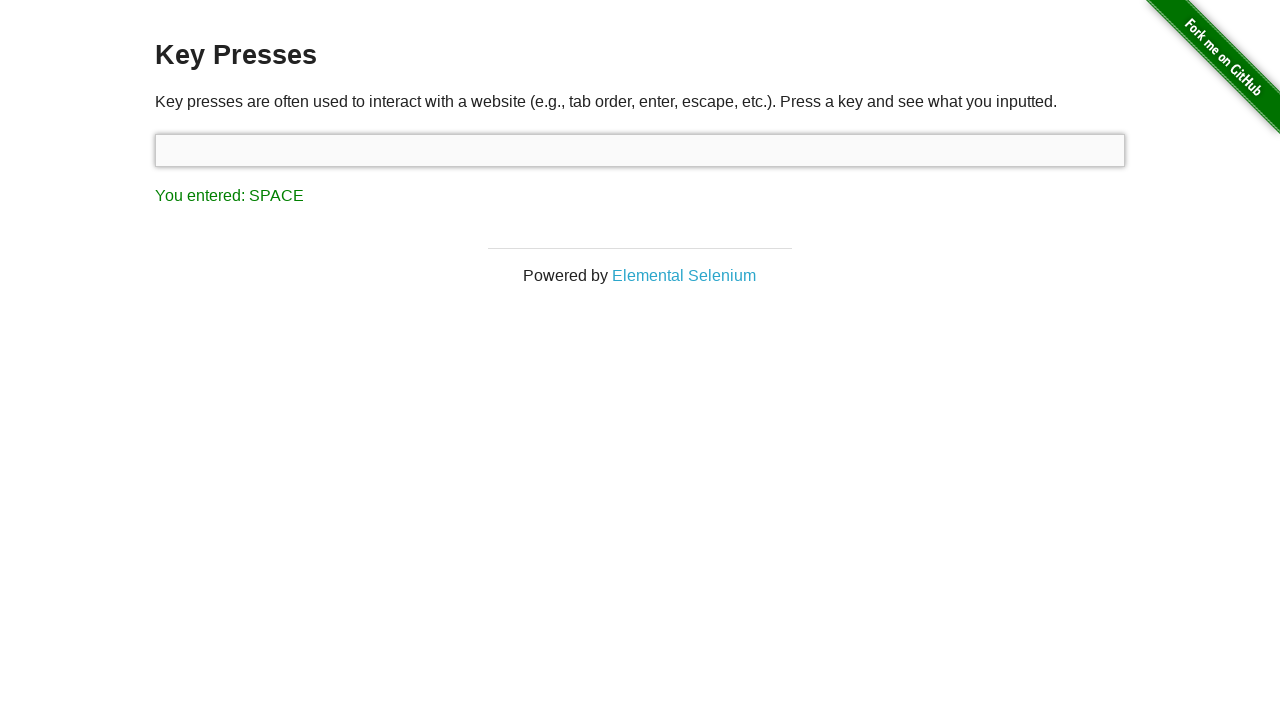

Verified SPACE key press result displayed
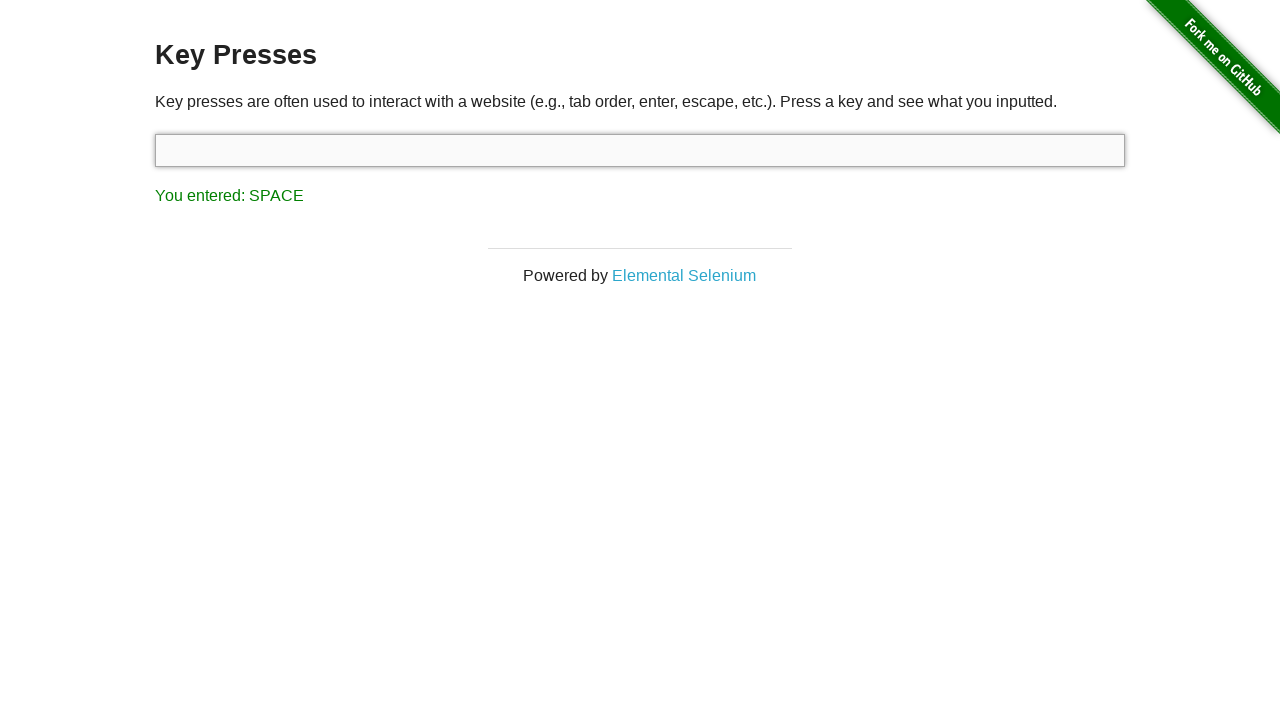

Pressed LEFT arrow key on focused element
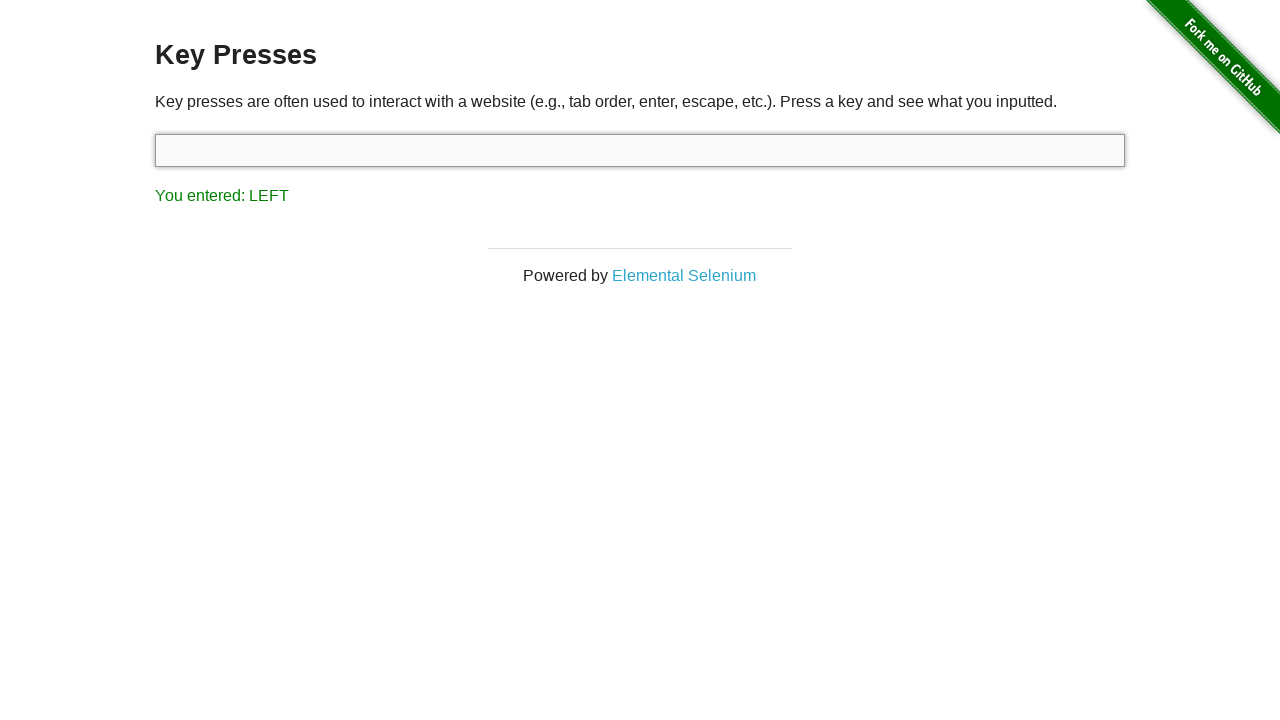

Verified LEFT arrow key press result displayed
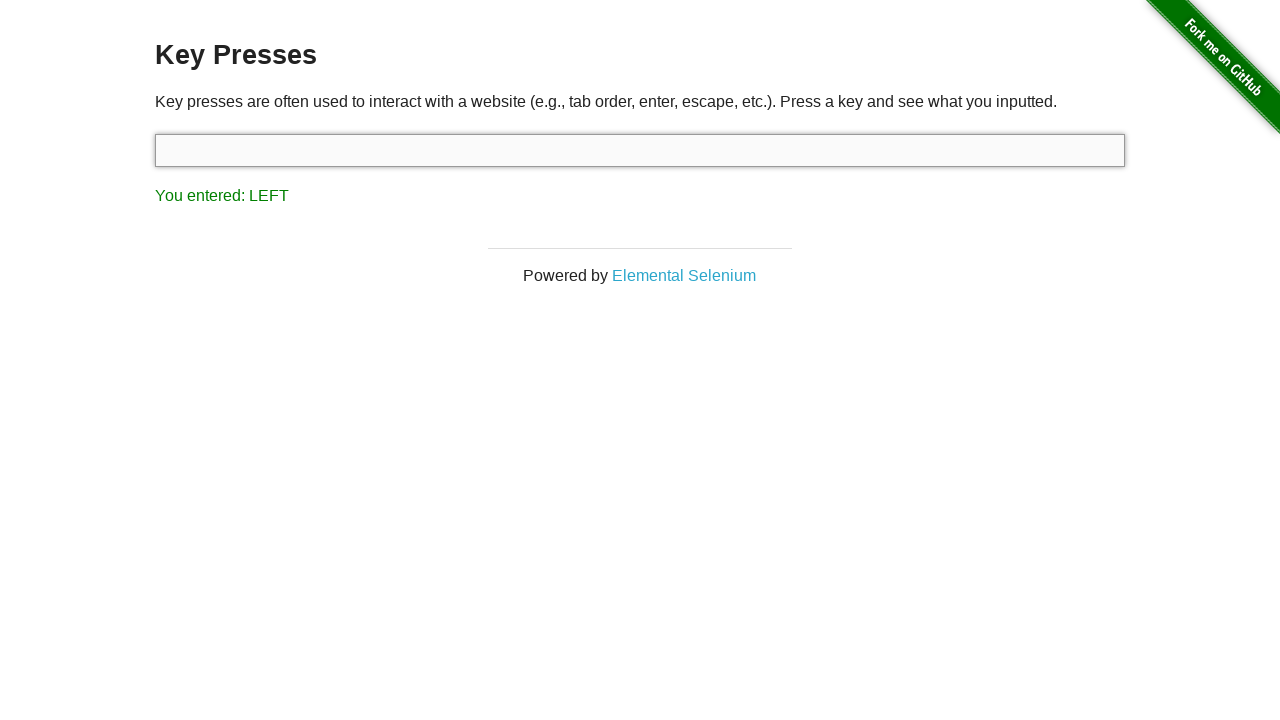

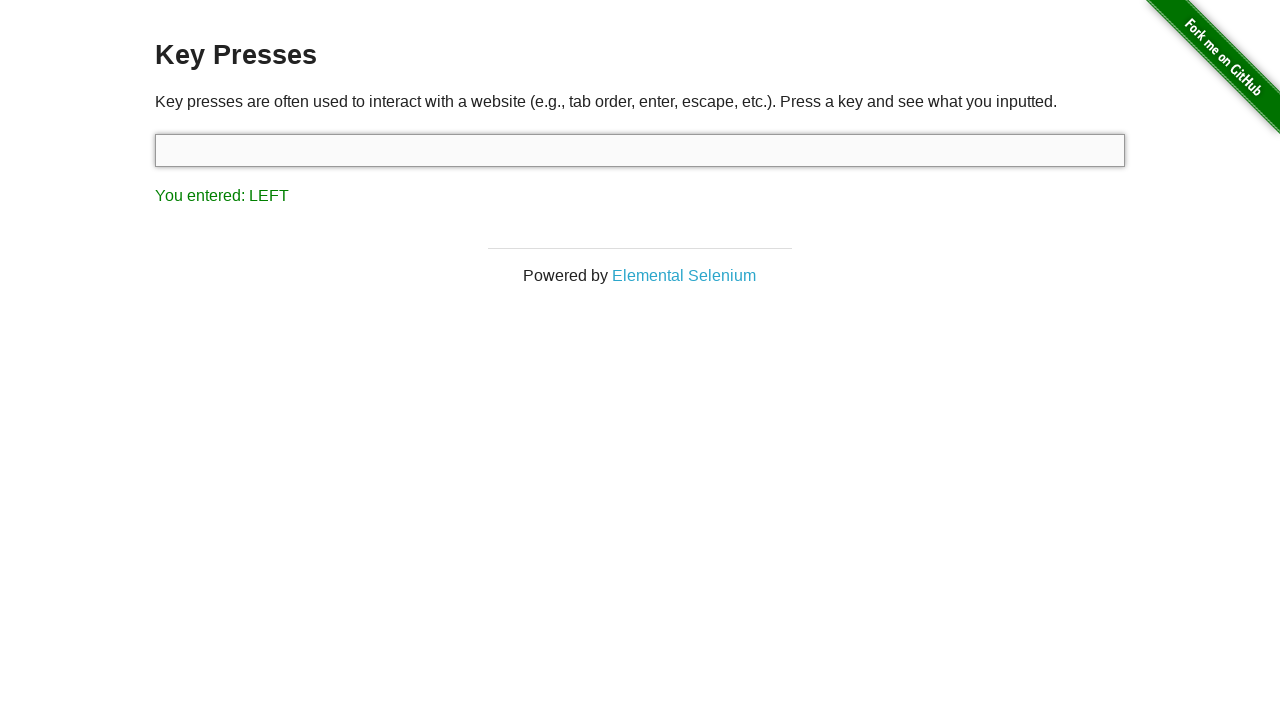